Tests window switching functionality by clicking a button that opens a new tab

Starting URL: http://formy-project.herokuapp.com/switch-window

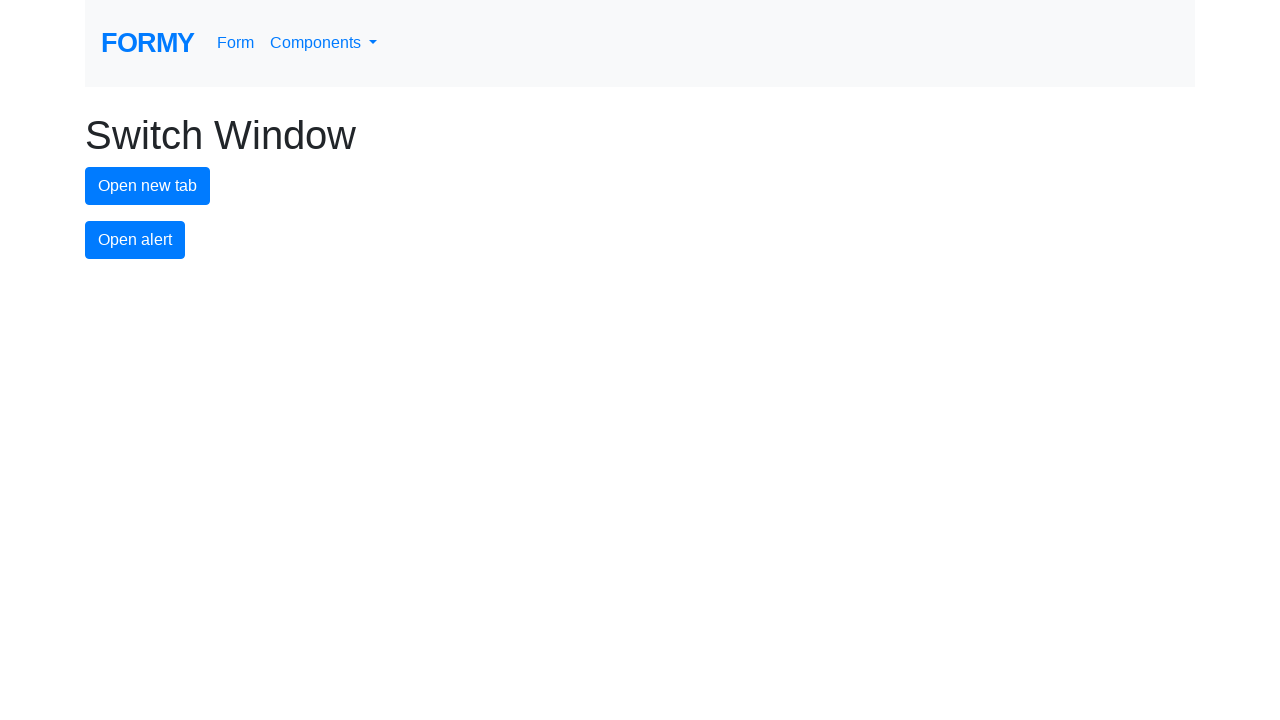

Clicked button to open new tab at (148, 186) on #new-tab-button
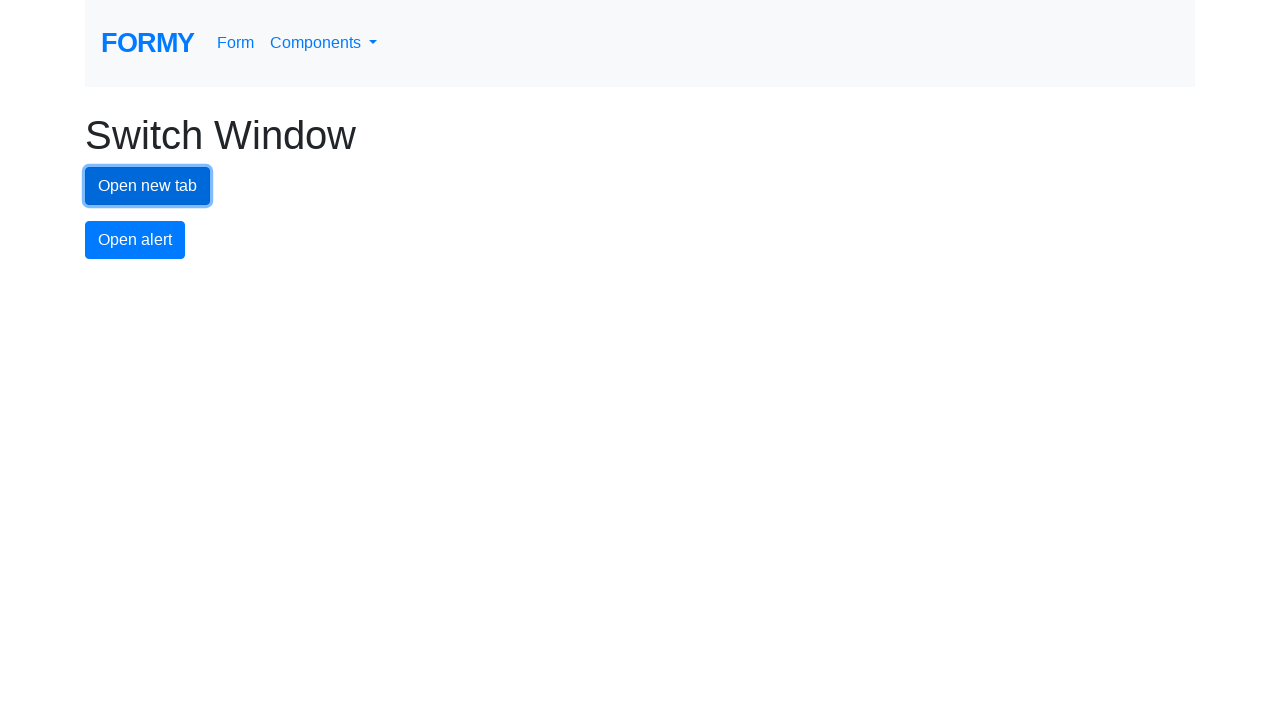

Waited 2 seconds for new tab to open
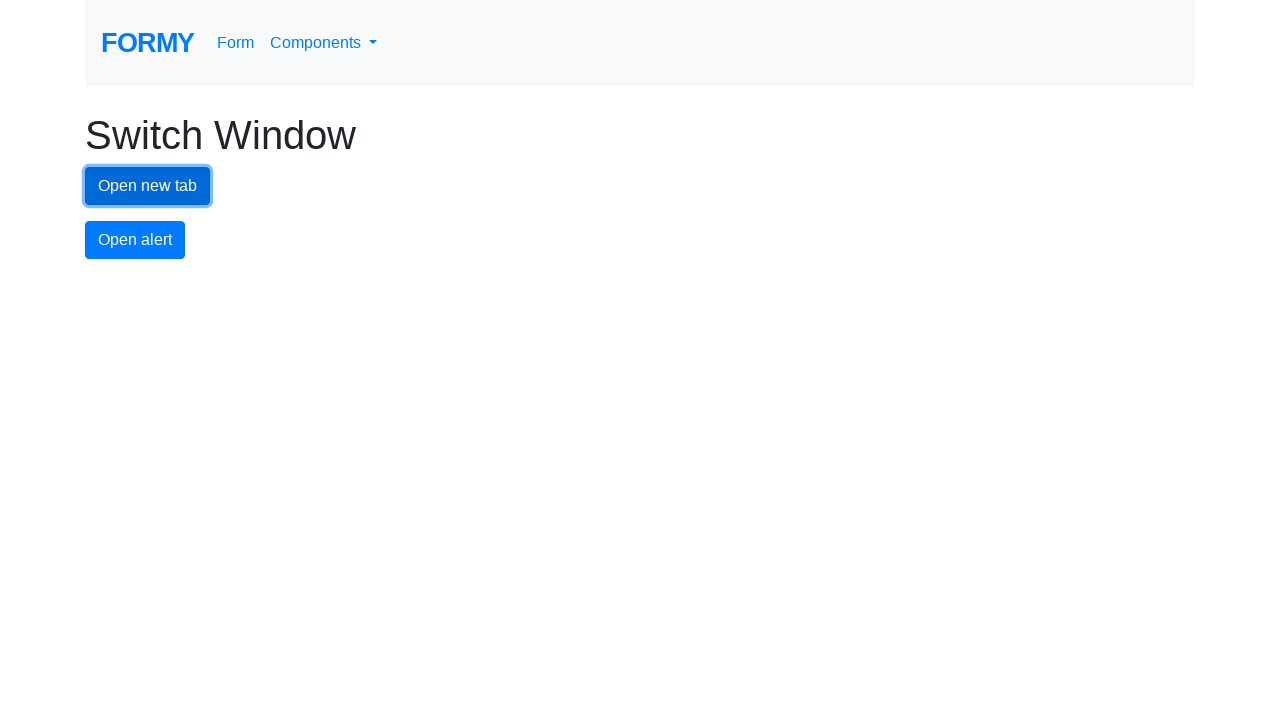

Retrieved all open pages/tabs from context
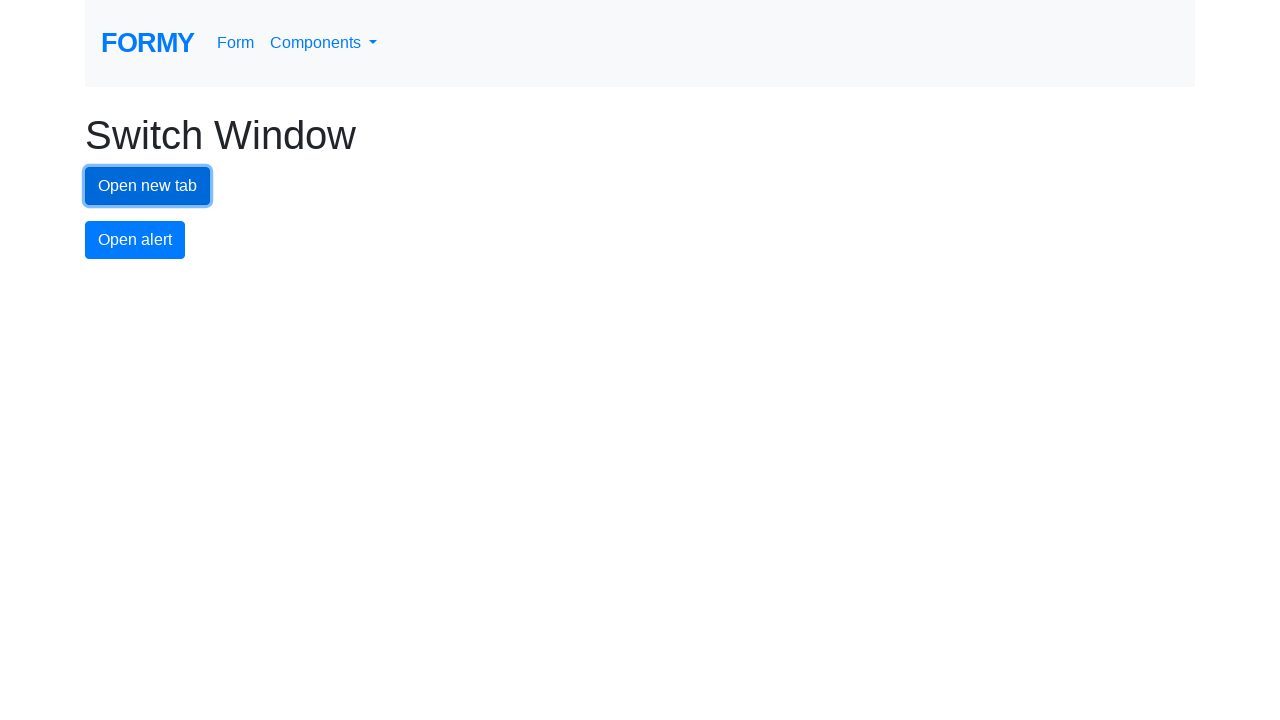

Confirmed new tab was opened (total pages > 1)
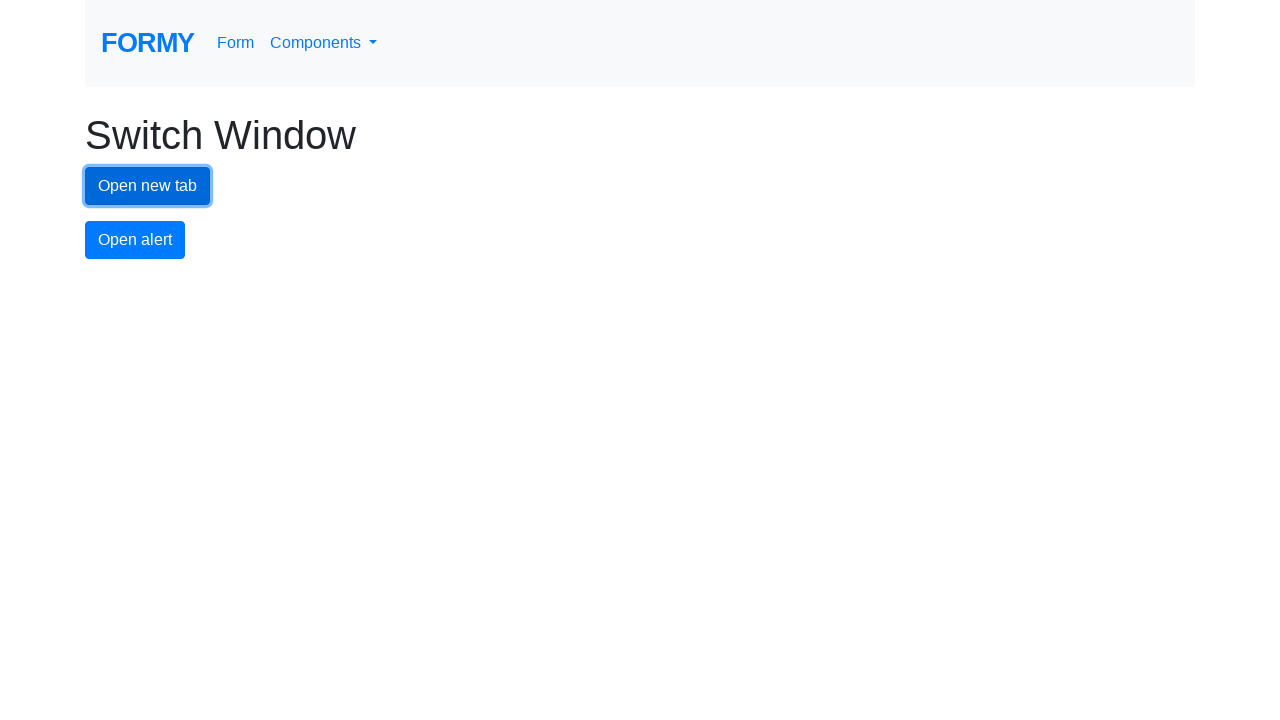

Switched back to original tab using page object reference
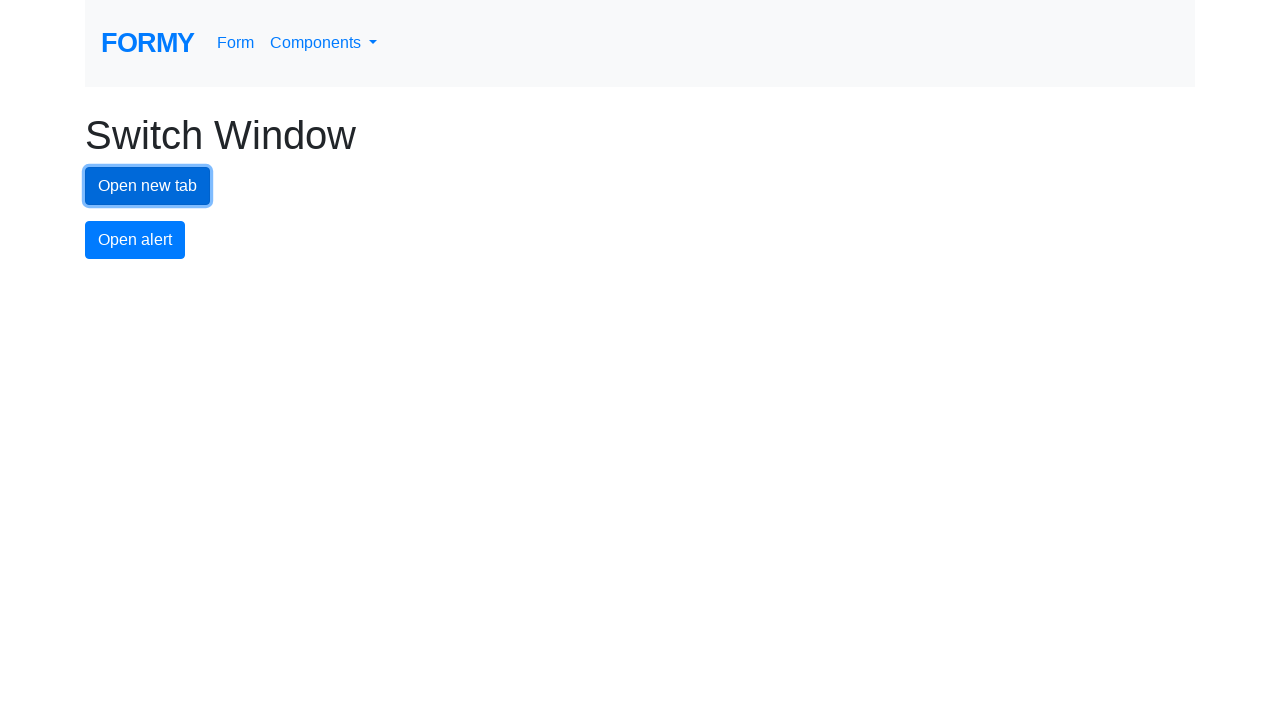

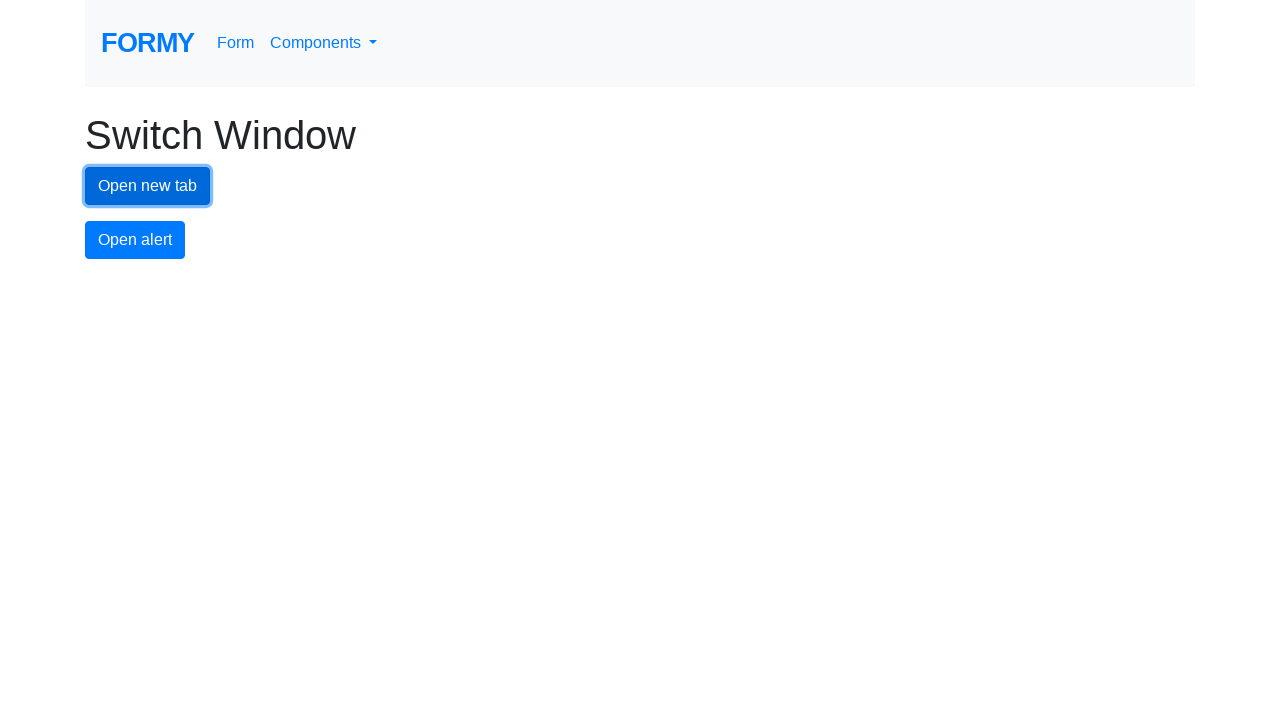